Tests product search functionality across landing and offers pages, verifying that searching for a product shortname returns consistent results on both pages

Starting URL: https://rahulshettyacademy.com/seleniumPractise/#/

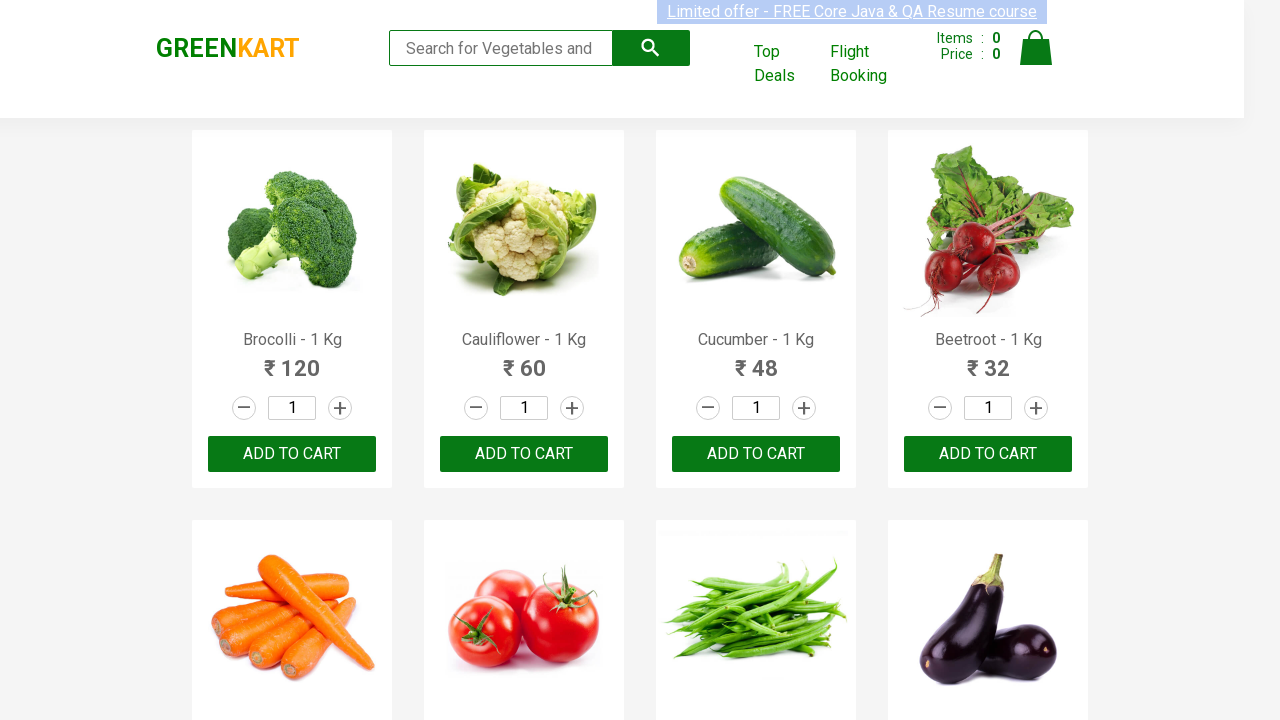

Filled search field with 'Tom' on landing page on //input[@type='search']
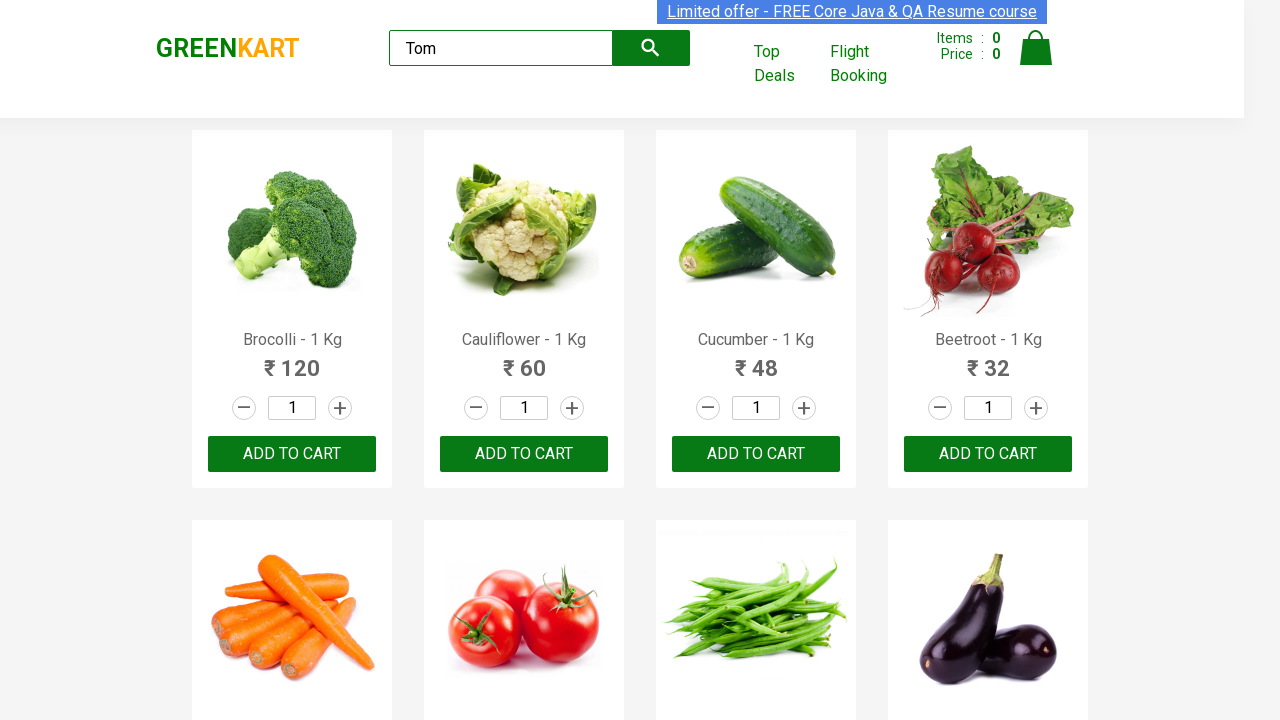

Waited 3 seconds for search results to load on landing page
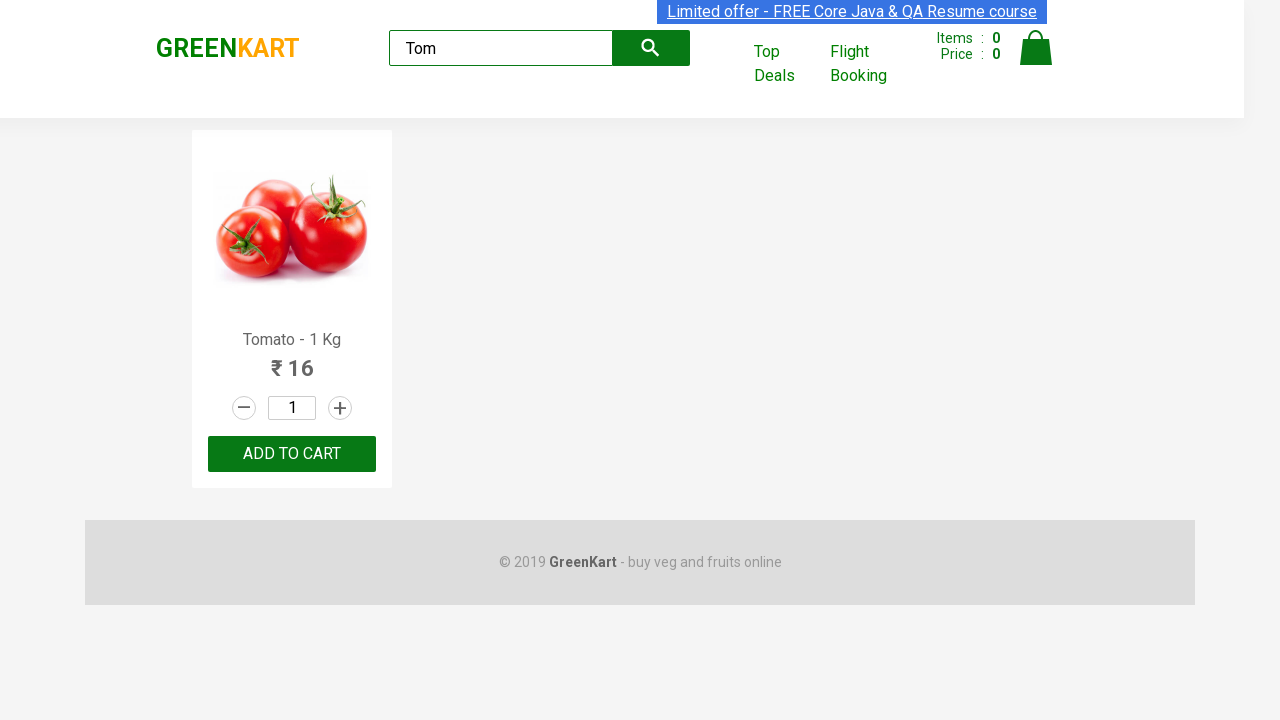

Extracted product name from landing page: 'Tomato'
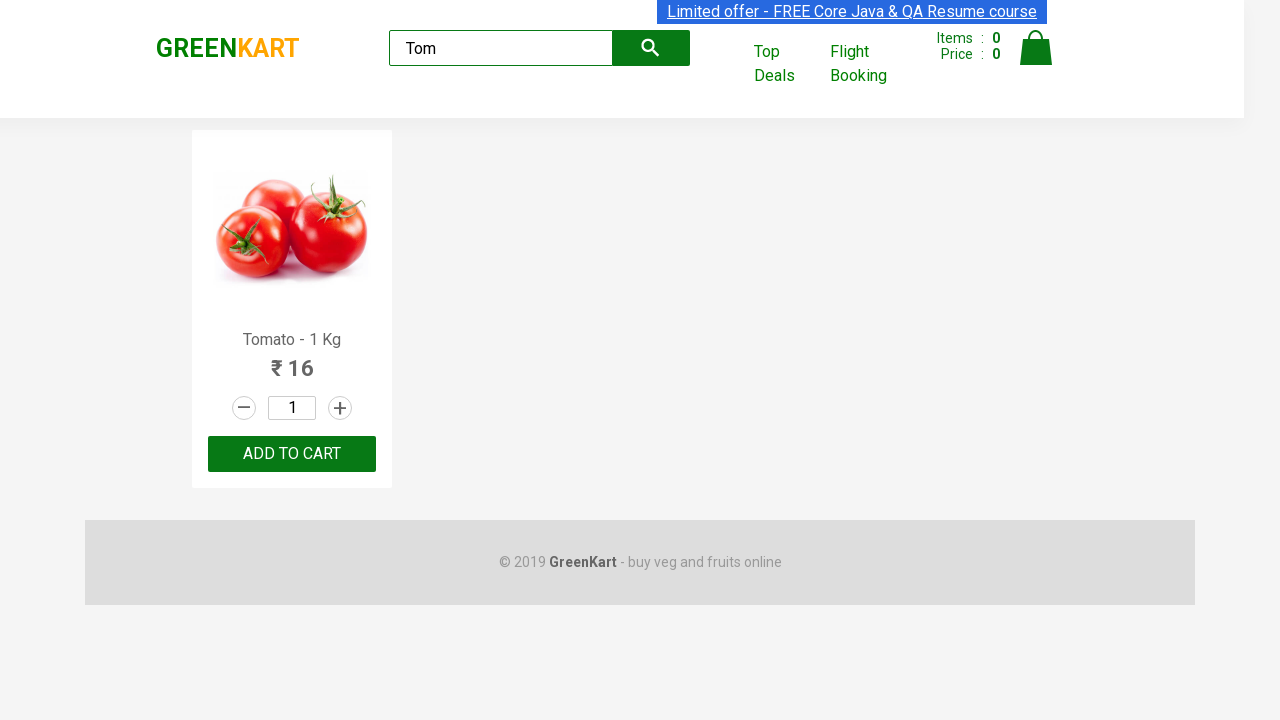

Clicked 'Top Deals' link to navigate to offers page at (787, 64) on text=Top Deals
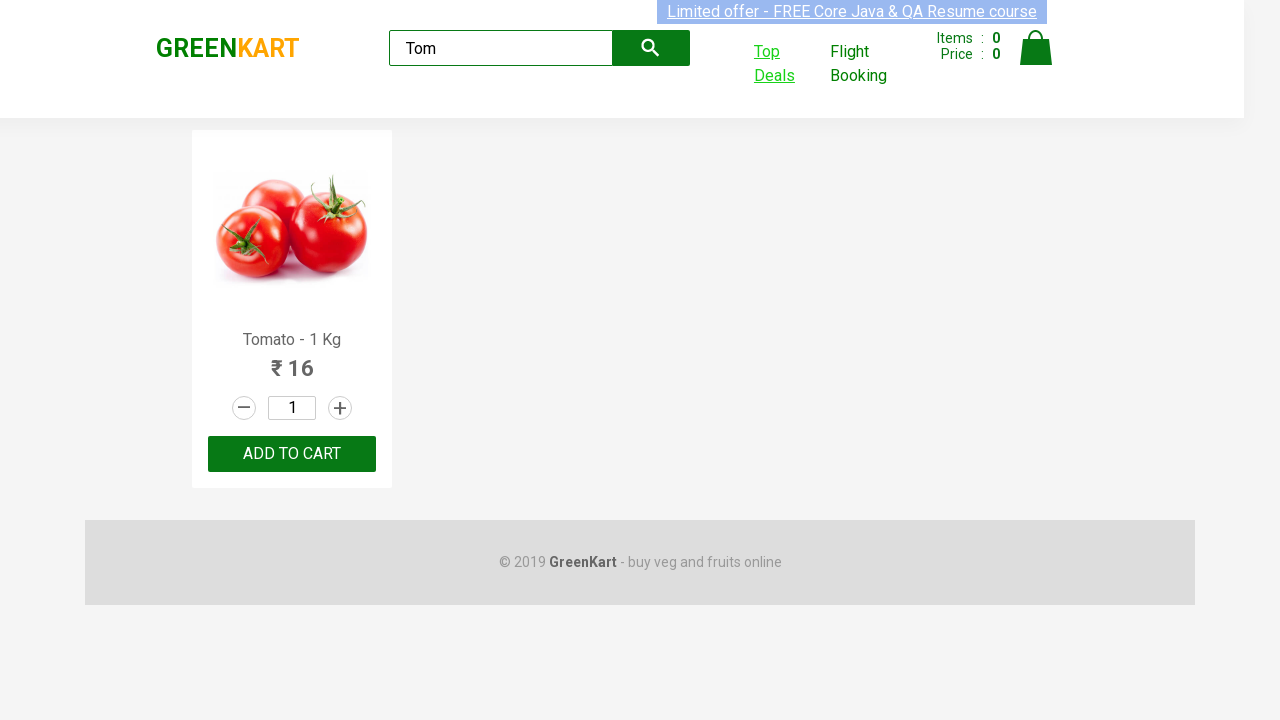

Switched to new window/tab for Top Deals page
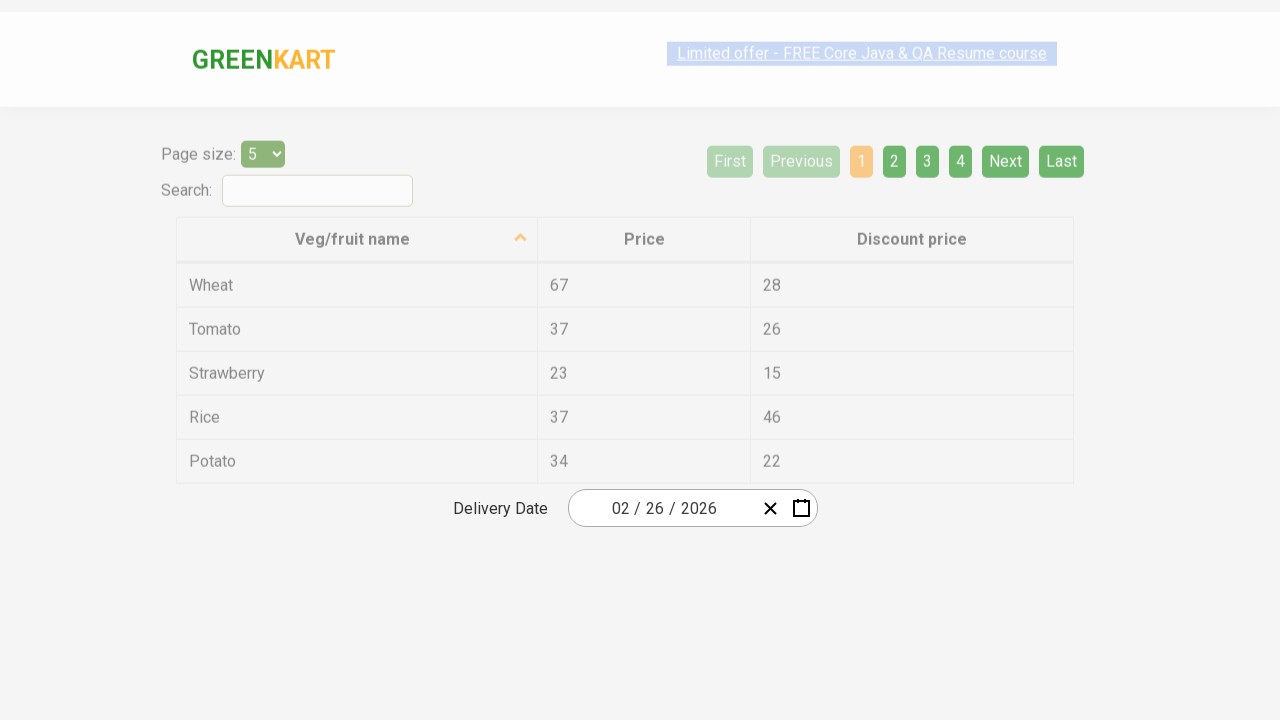

Filled search field with 'Tom' on offers page on //input[@type='search']
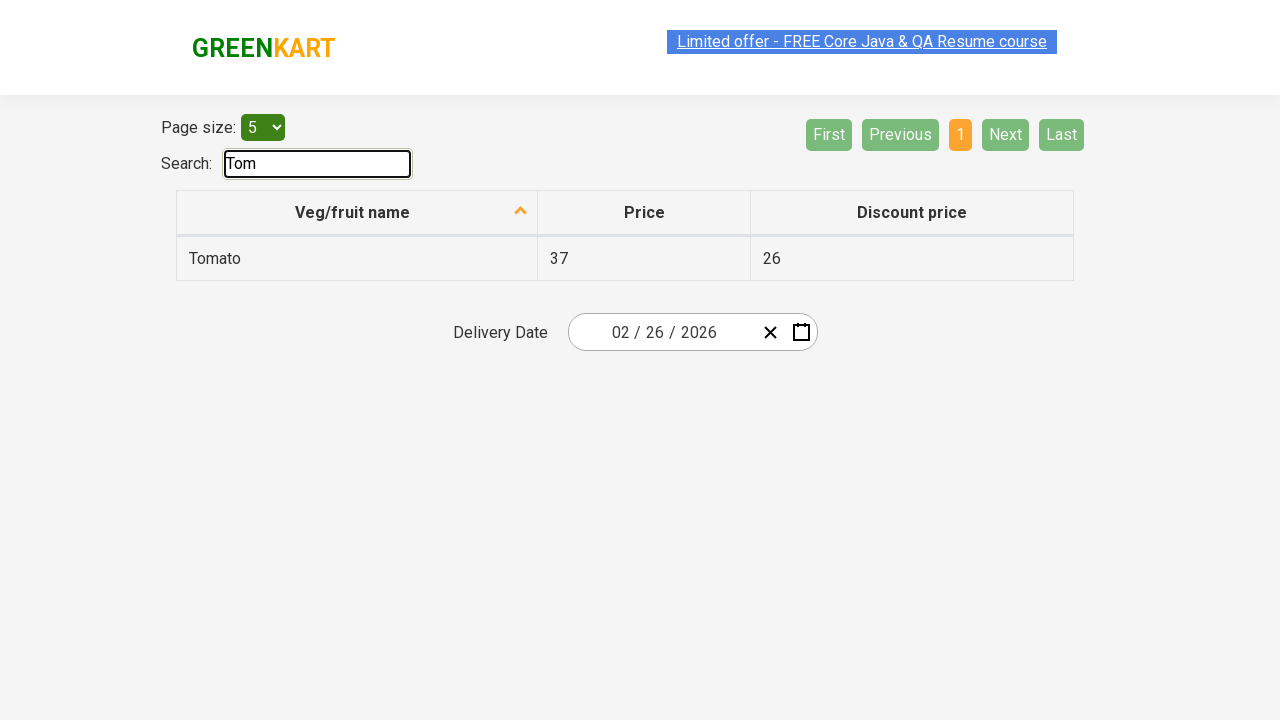

Waited 3 seconds for search results to load on offers page
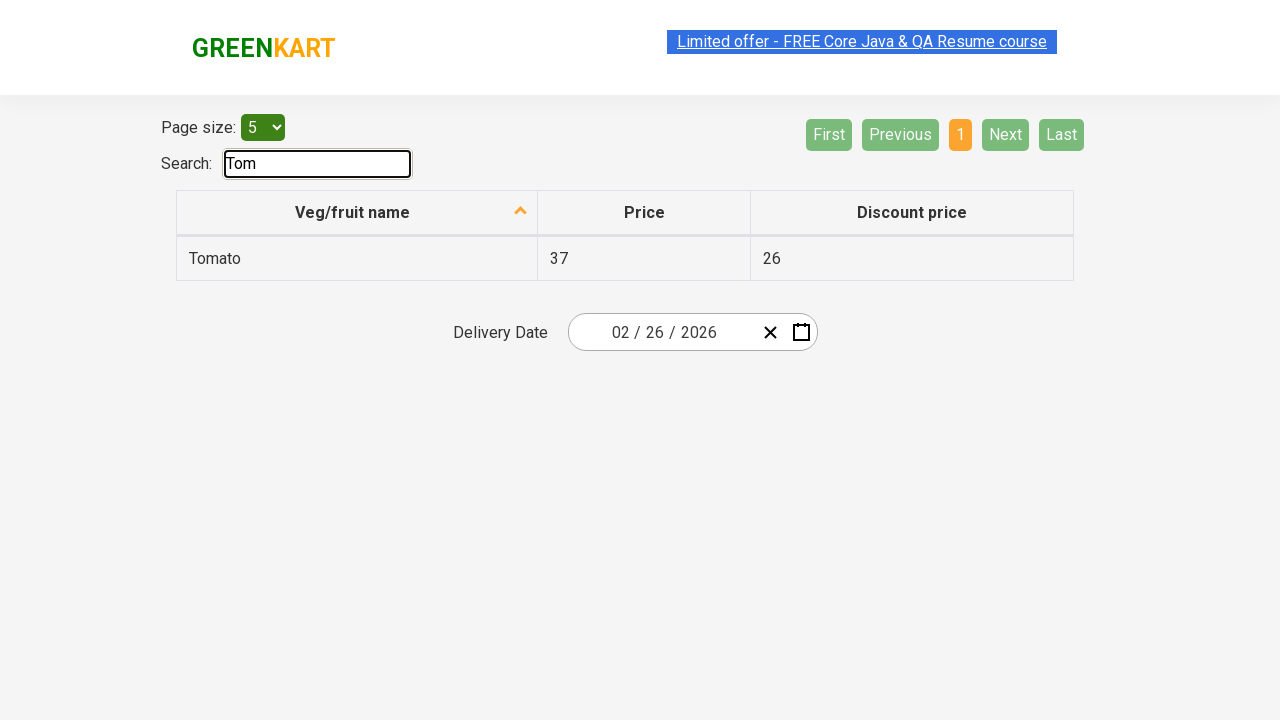

Extracted product name from offers page: 'Tomato'
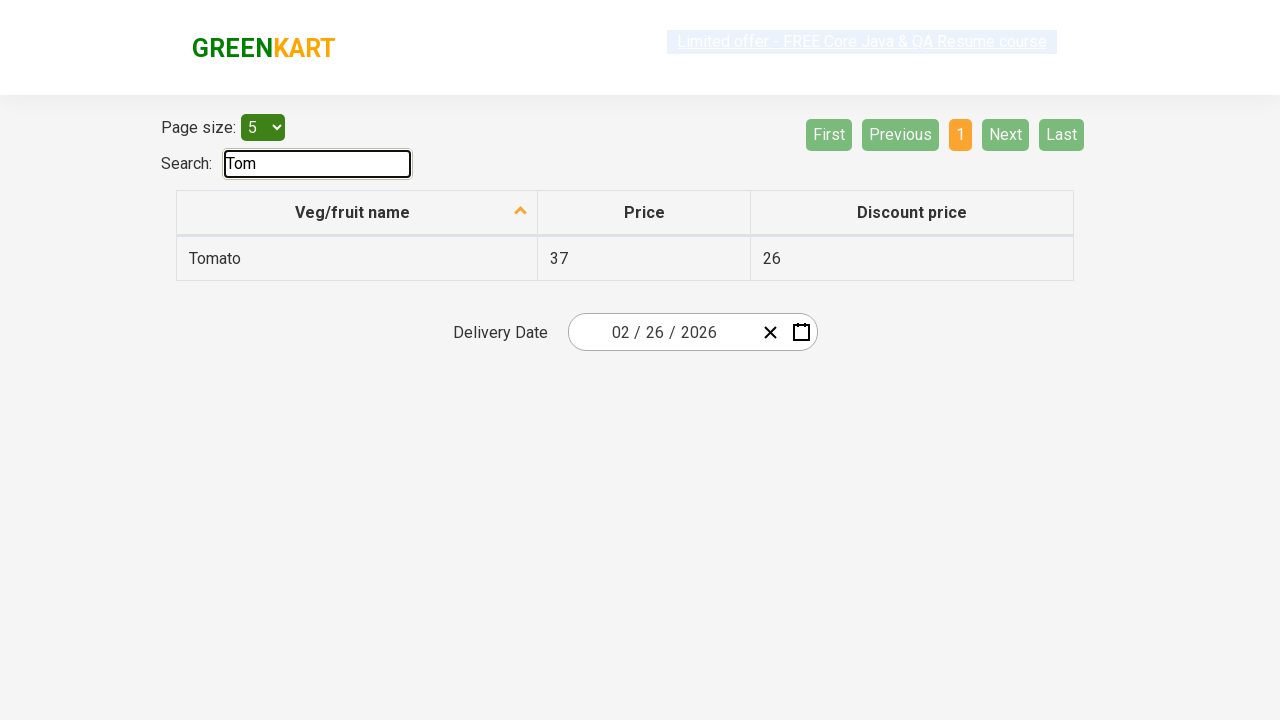

Verified product names match between landing page and offers page: 'Tomato' == 'Tomato'
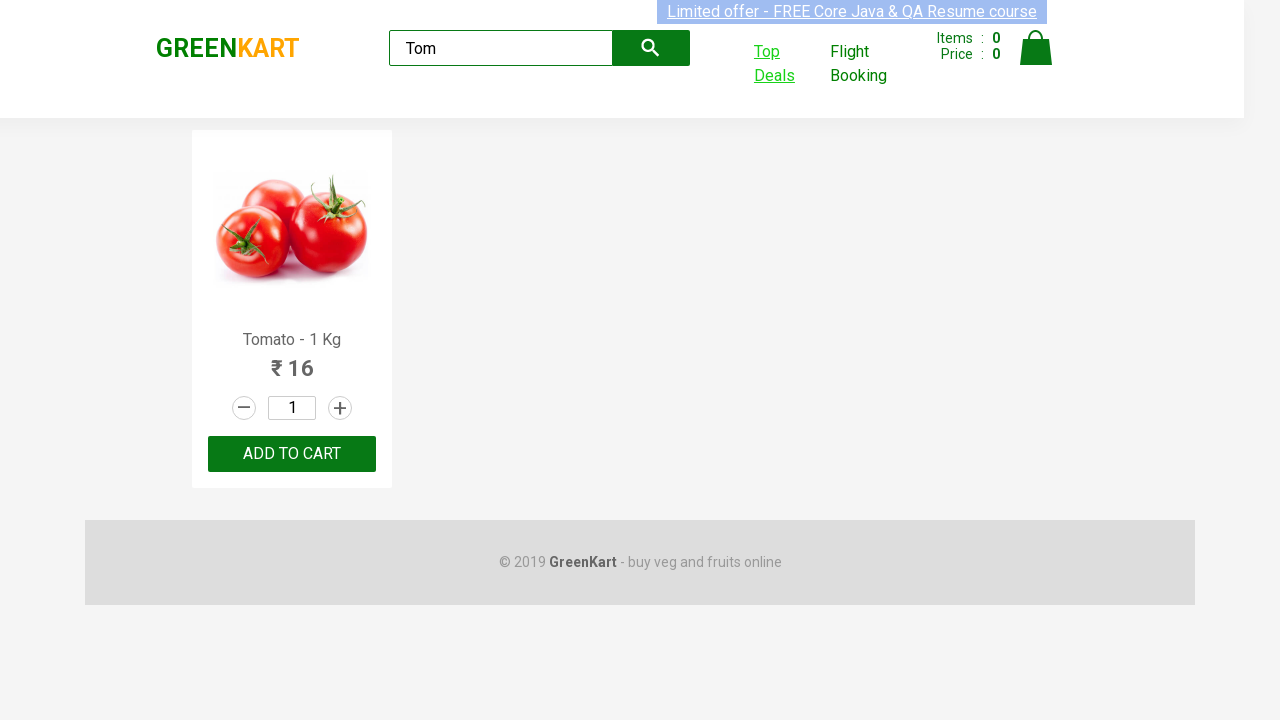

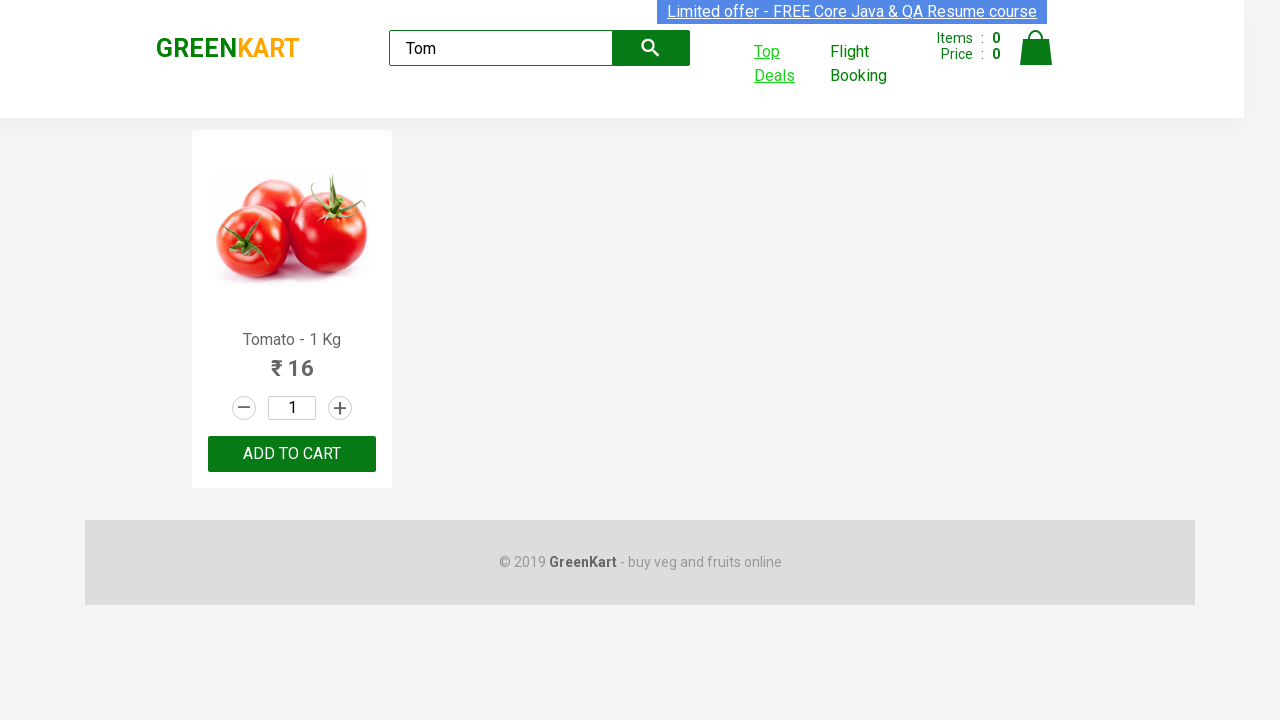